Navigates to YouTube homepage and verifies the URL contains "youtube"

Starting URL: https://www.youtube.com

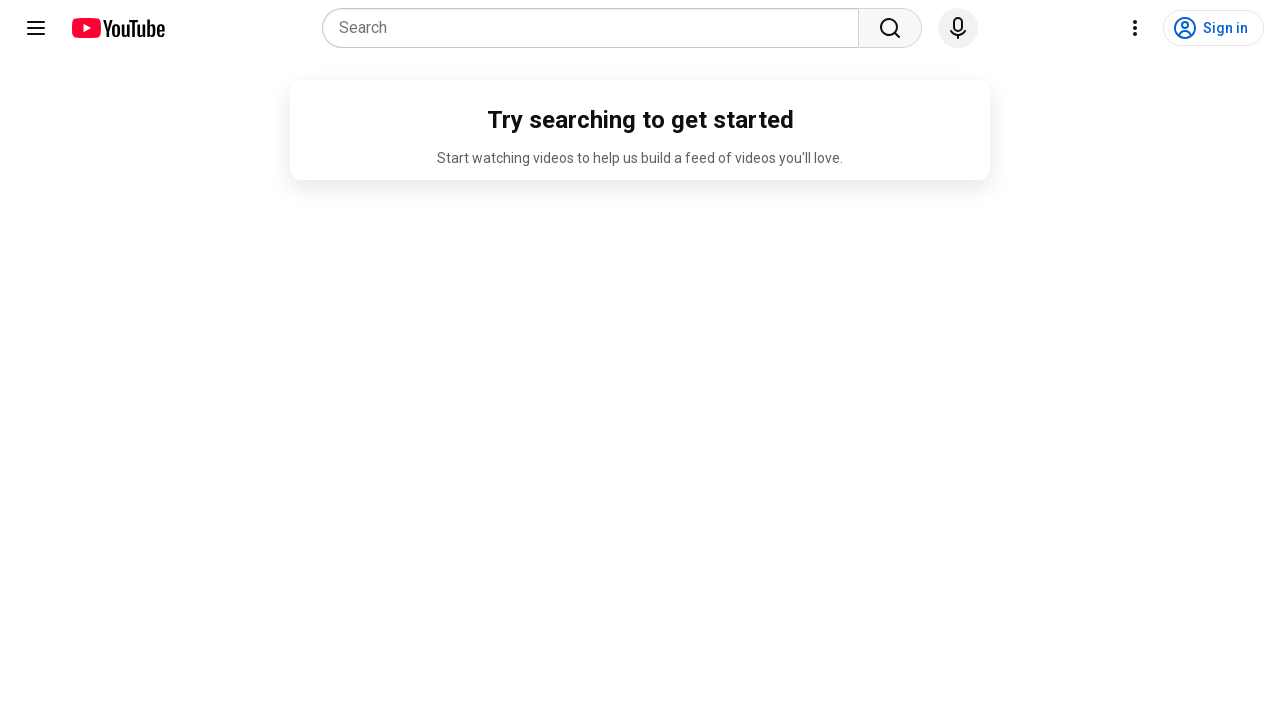

Navigated to YouTube homepage
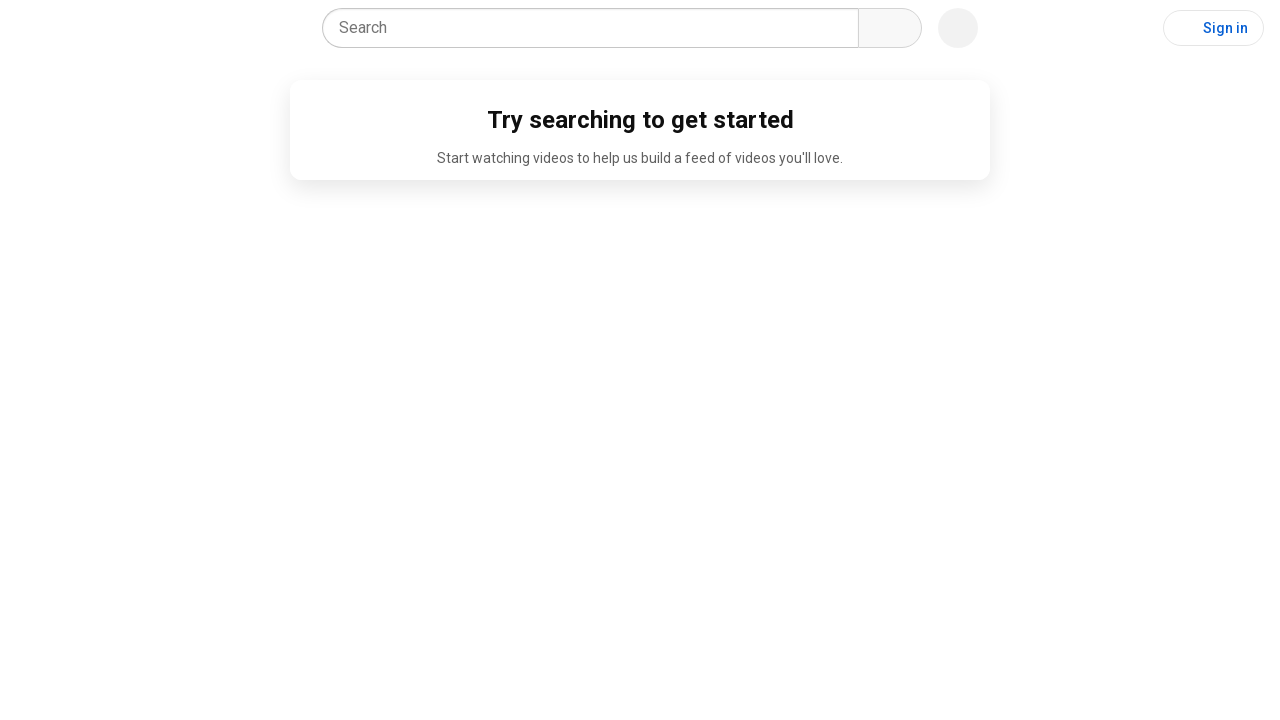

Verified that URL contains 'youtube'
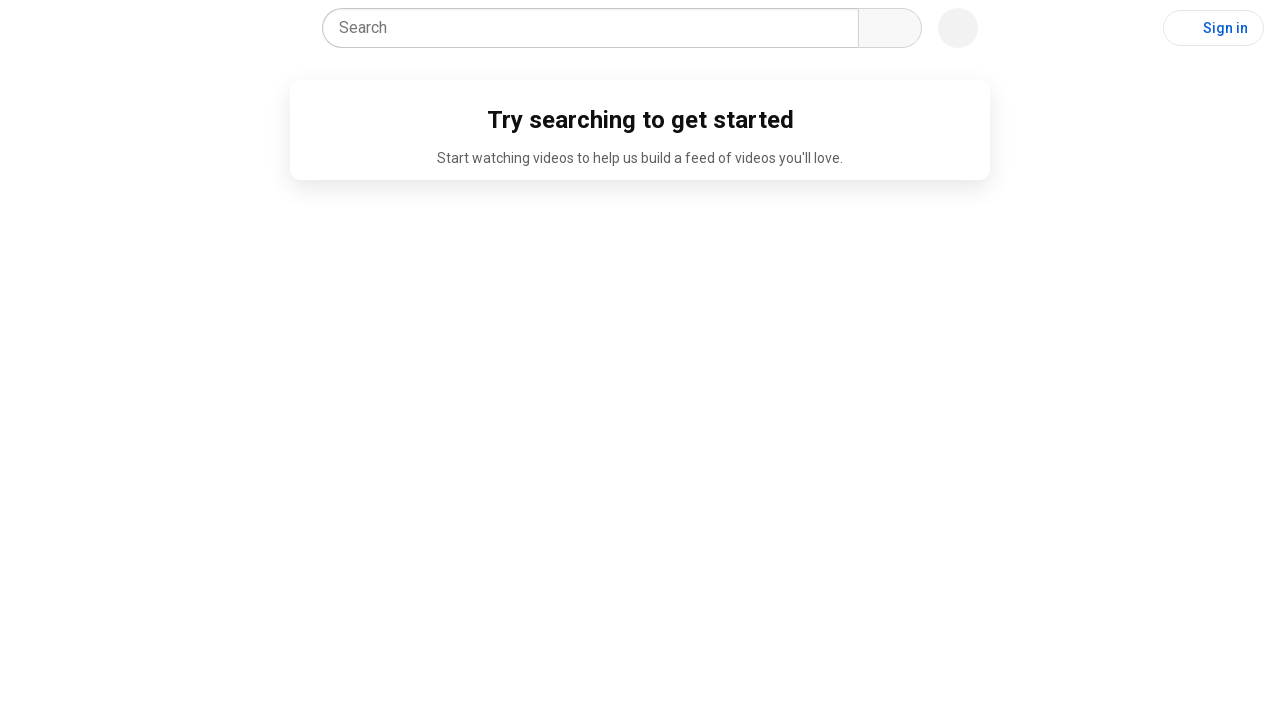

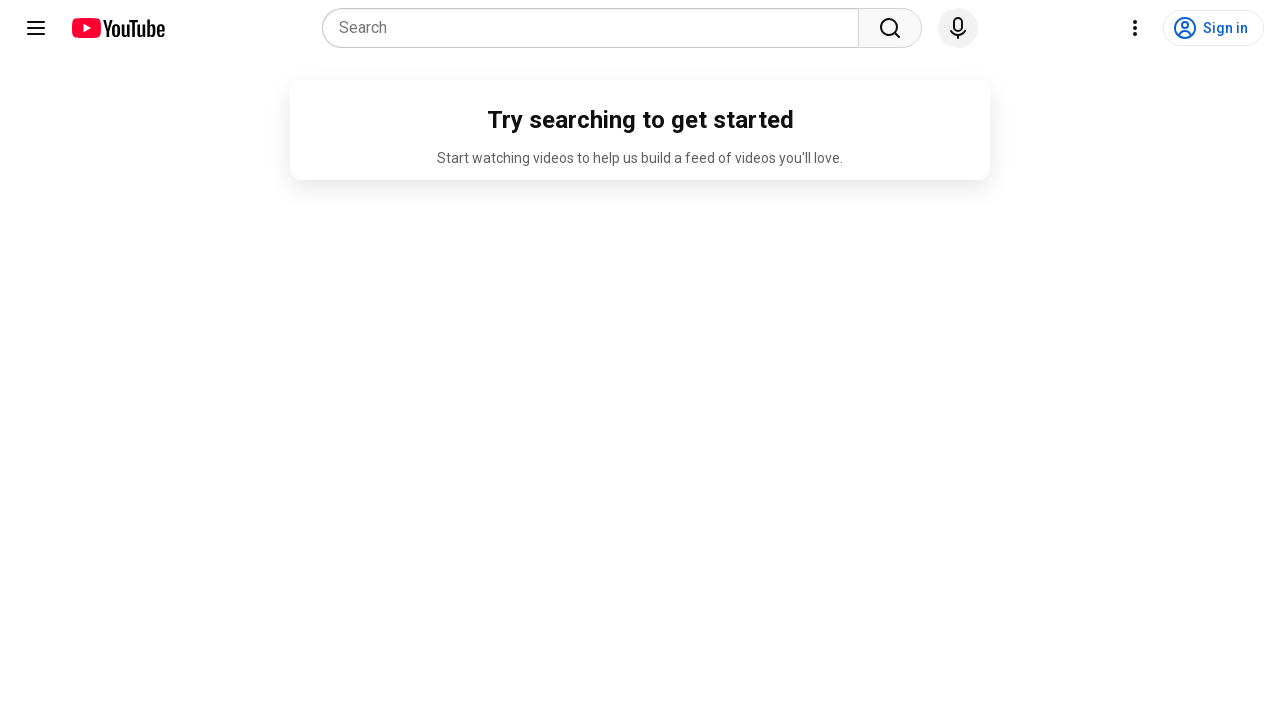